Tests autocomplete dropdown functionality by typing partial text and selecting a matching option from the suggestions

Starting URL: https://qaclickacademy.com/practice.php

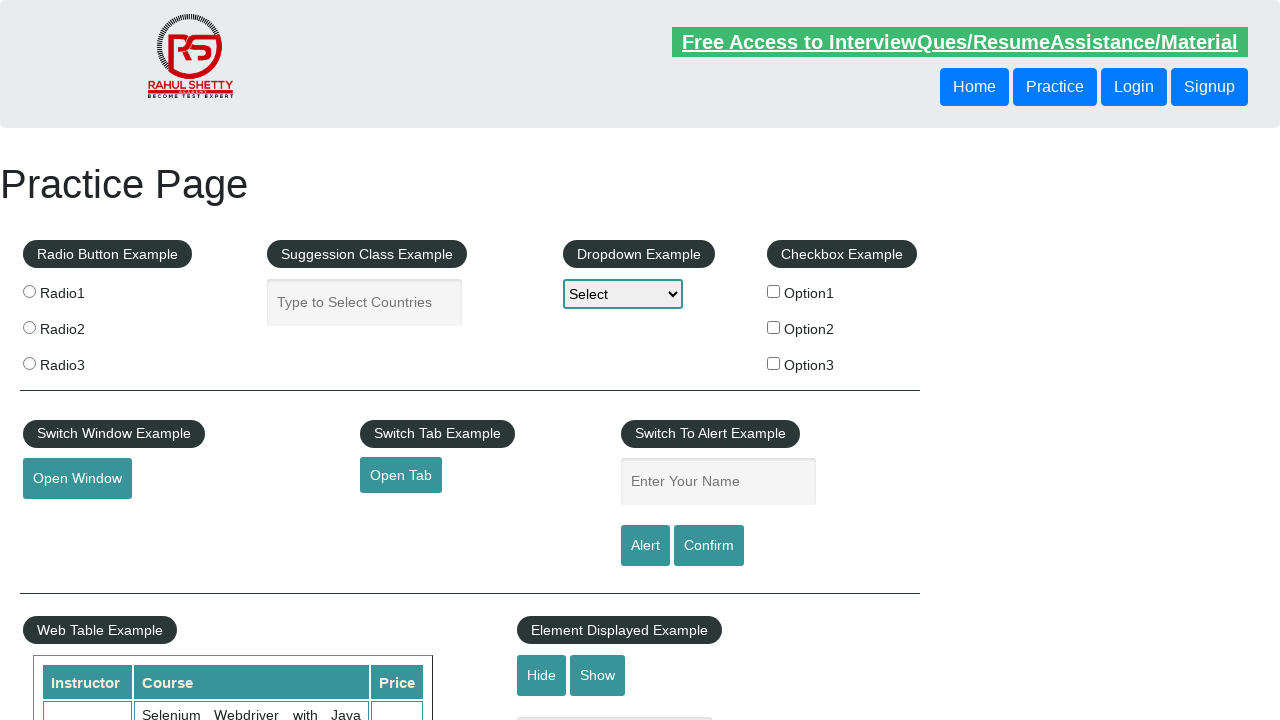

Typed 'Ind' into the autocomplete field on #autocomplete
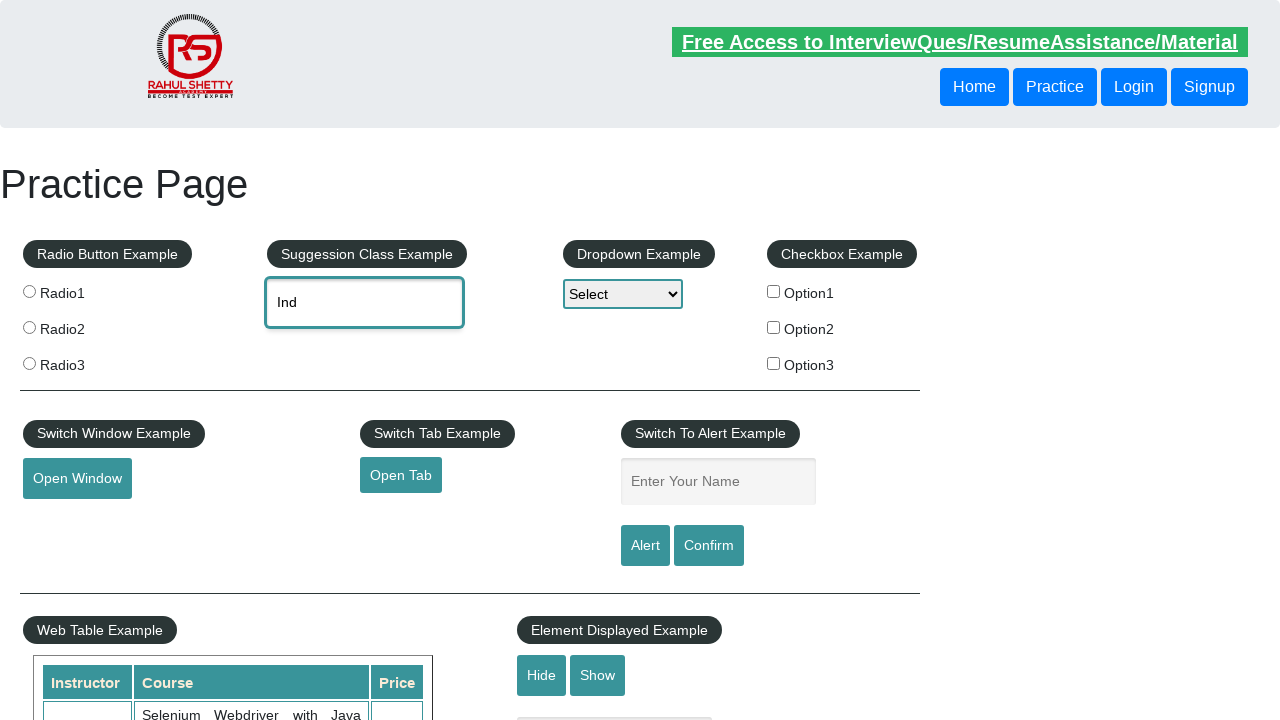

Autocomplete dropdown suggestions appeared
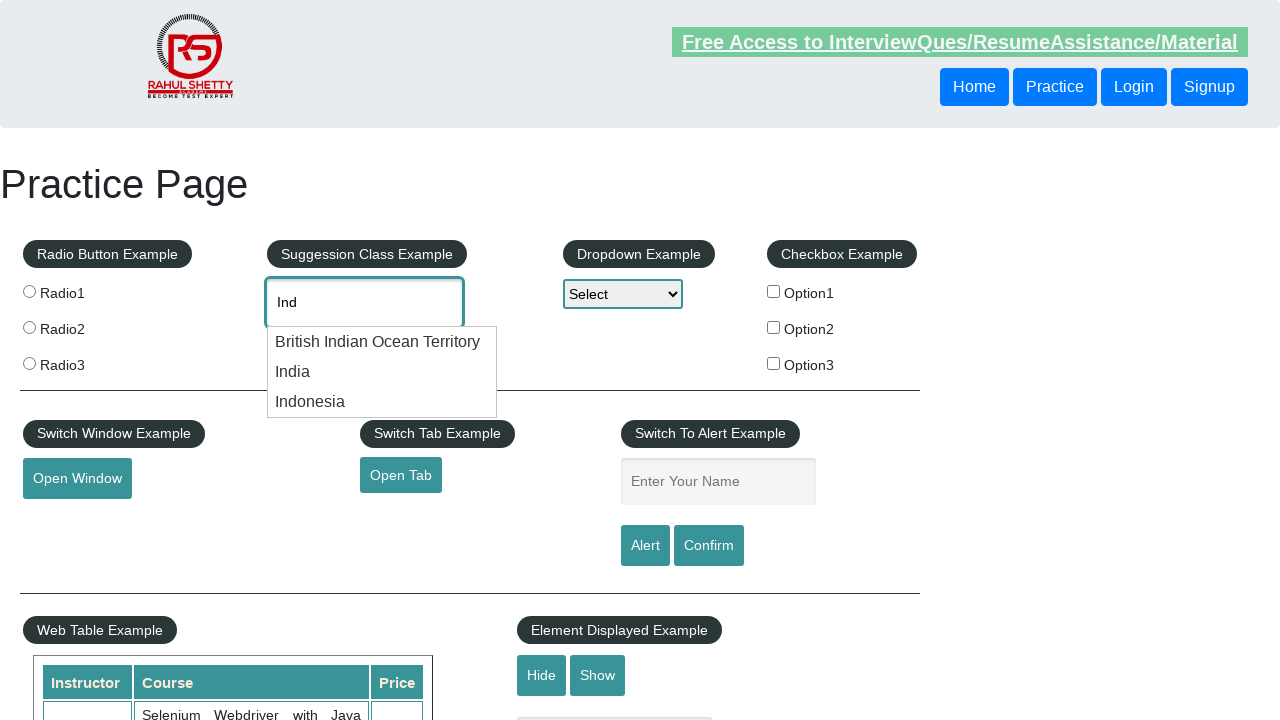

Selected 'India' from the autocomplete suggestions at (382, 372) on ul.ui-menu.ui-widget.ui-widget-content.ui-autocomplete.ui-front li >> nth=1
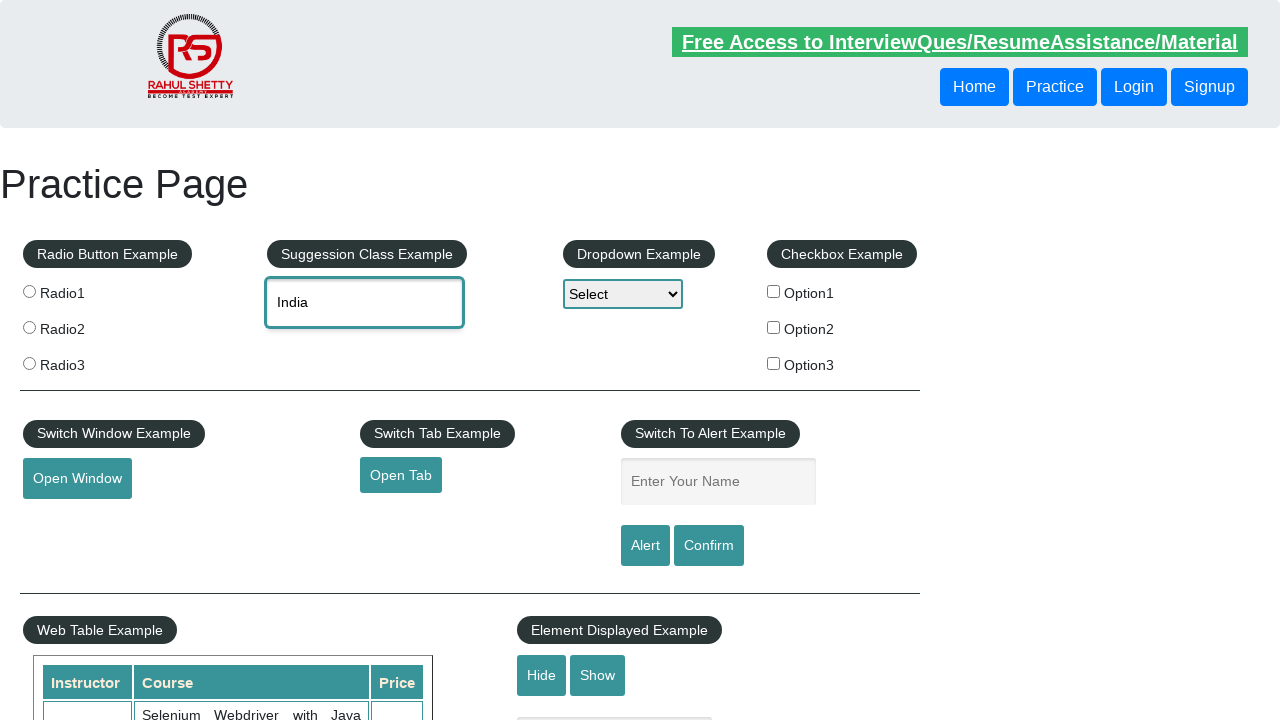

Verified selected value: India
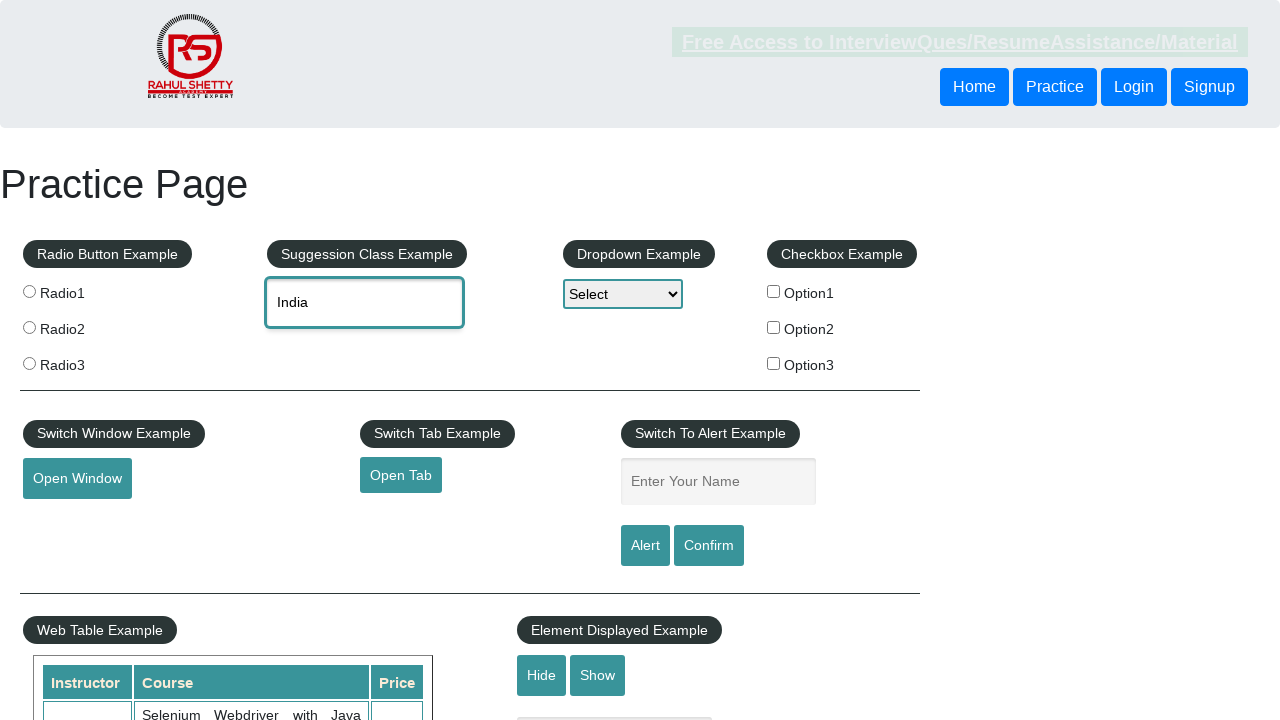

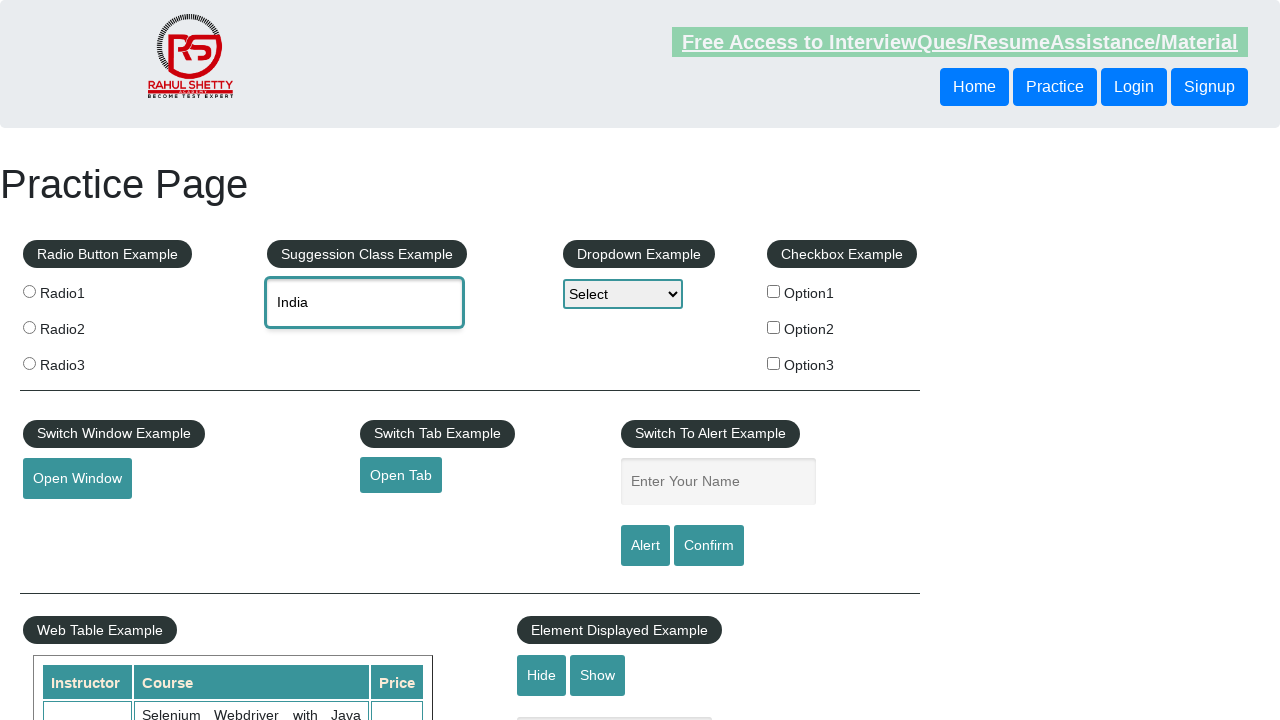